Navigates to DemoBlaze store homepage and verifies the product store link is present

Starting URL: https://www.demoblaze.com/

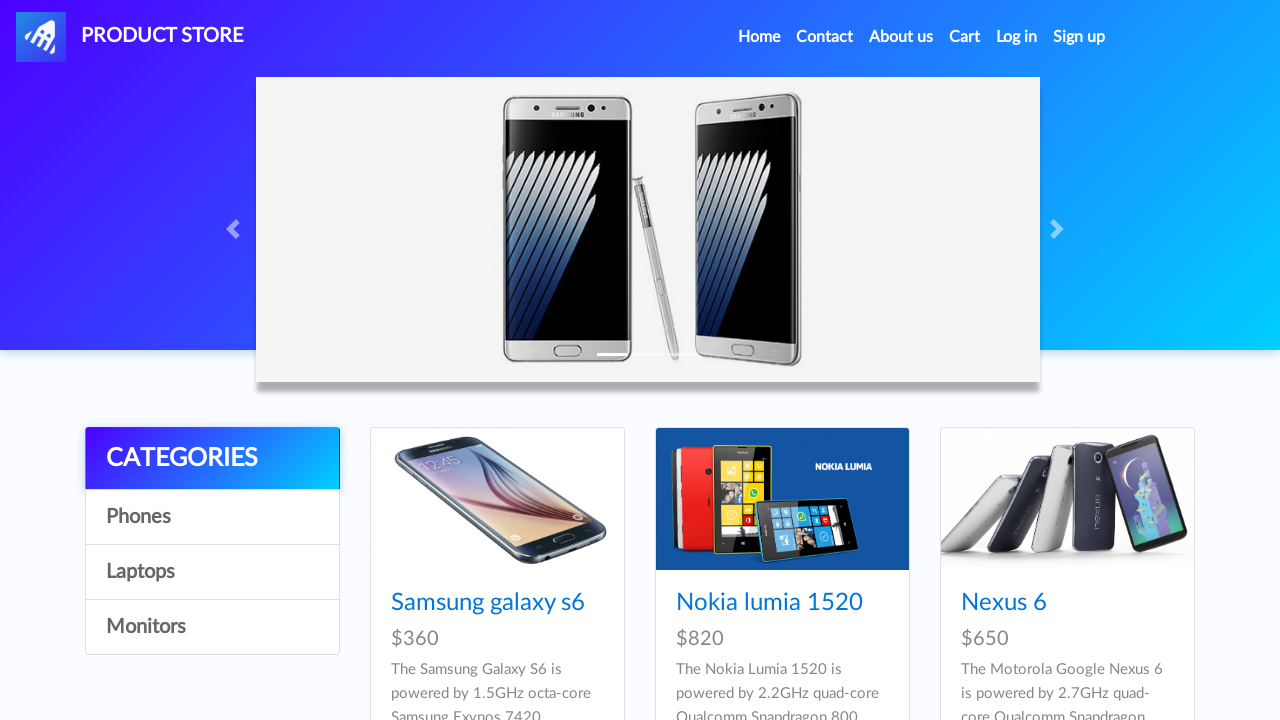

Verified that the PRODUCT STORE link is present on the DemoBlaze homepage
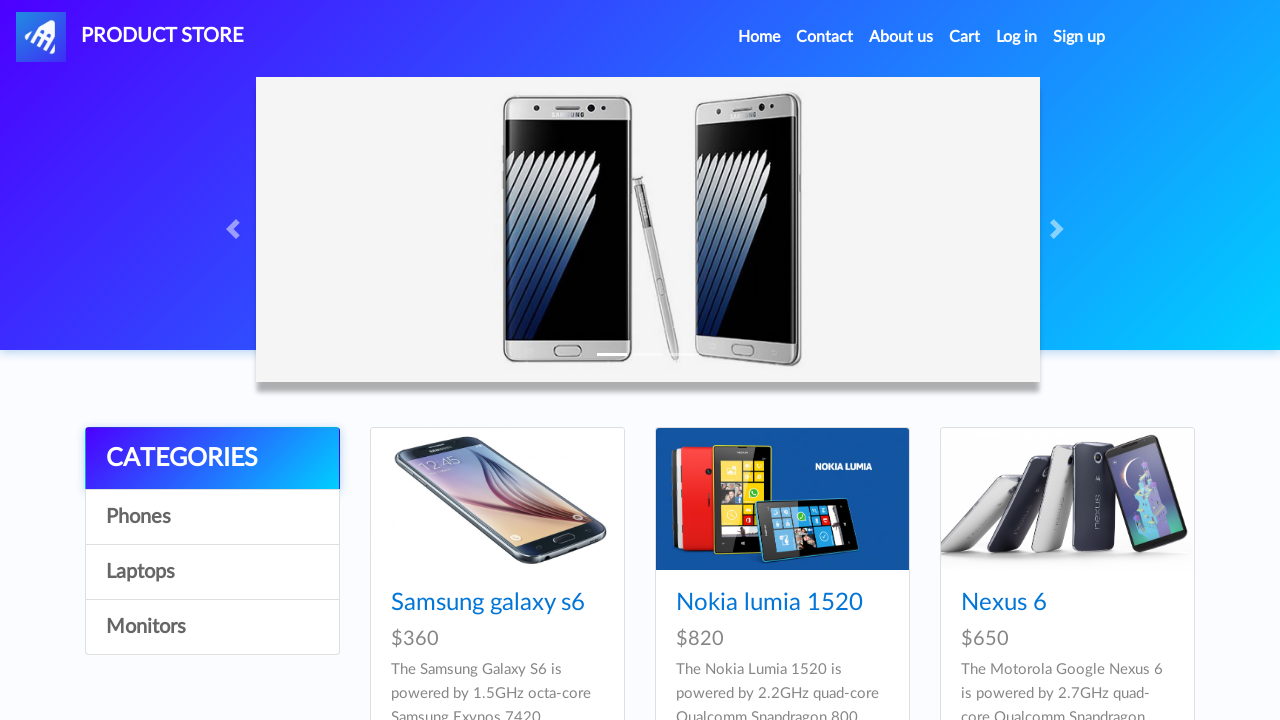

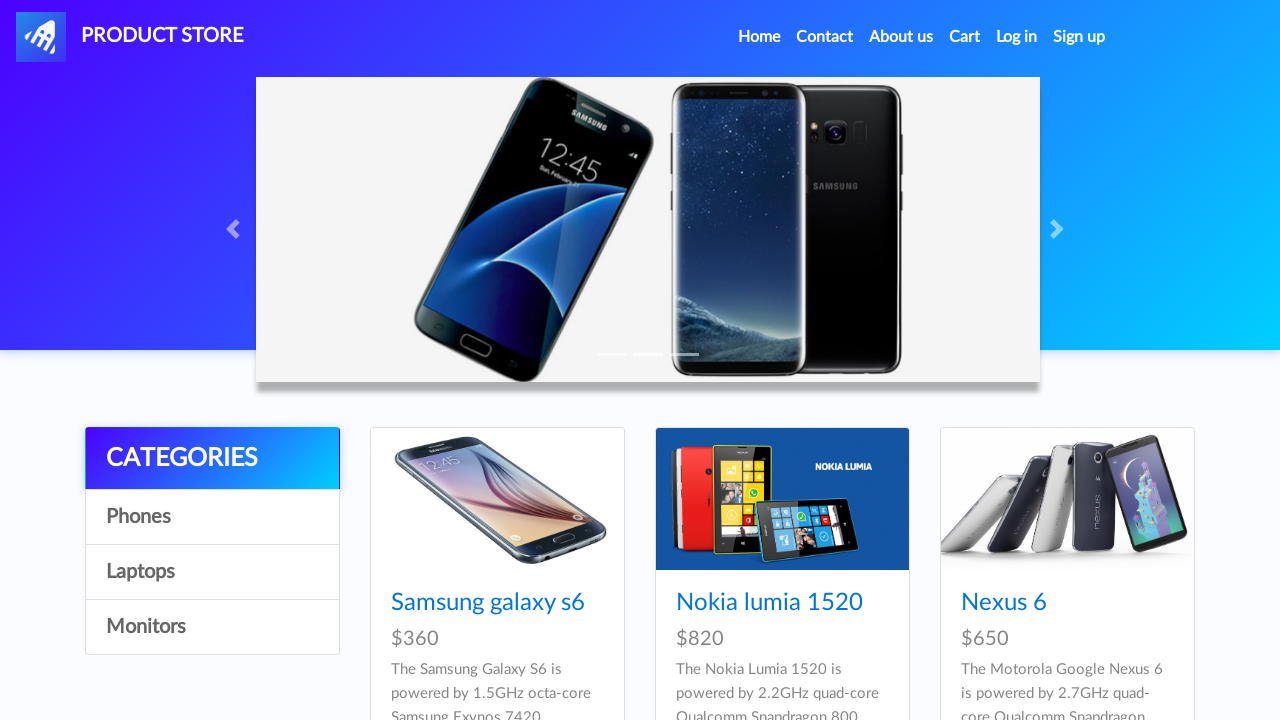